Tests selecting an option from a dropdown list by iterating through all options and clicking the one matching the desired text, then verifying the selection was made correctly.

Starting URL: https://the-internet.herokuapp.com/dropdown

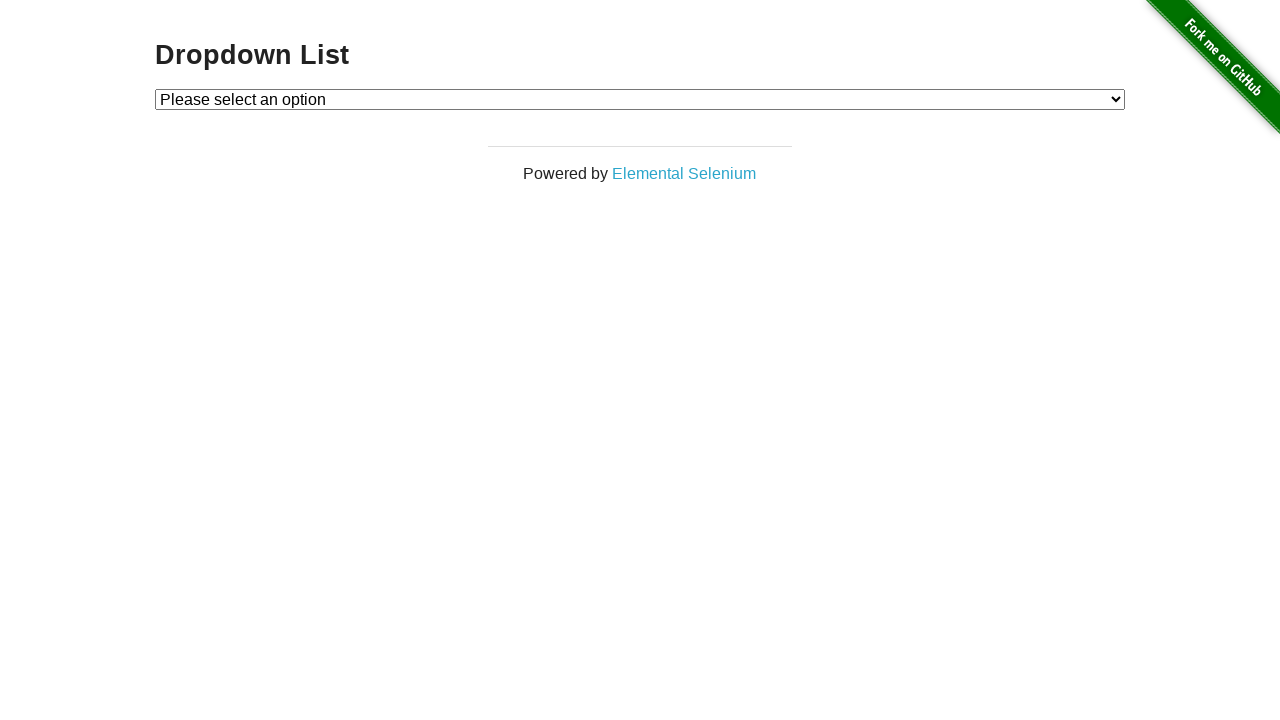

Waited for dropdown to be present
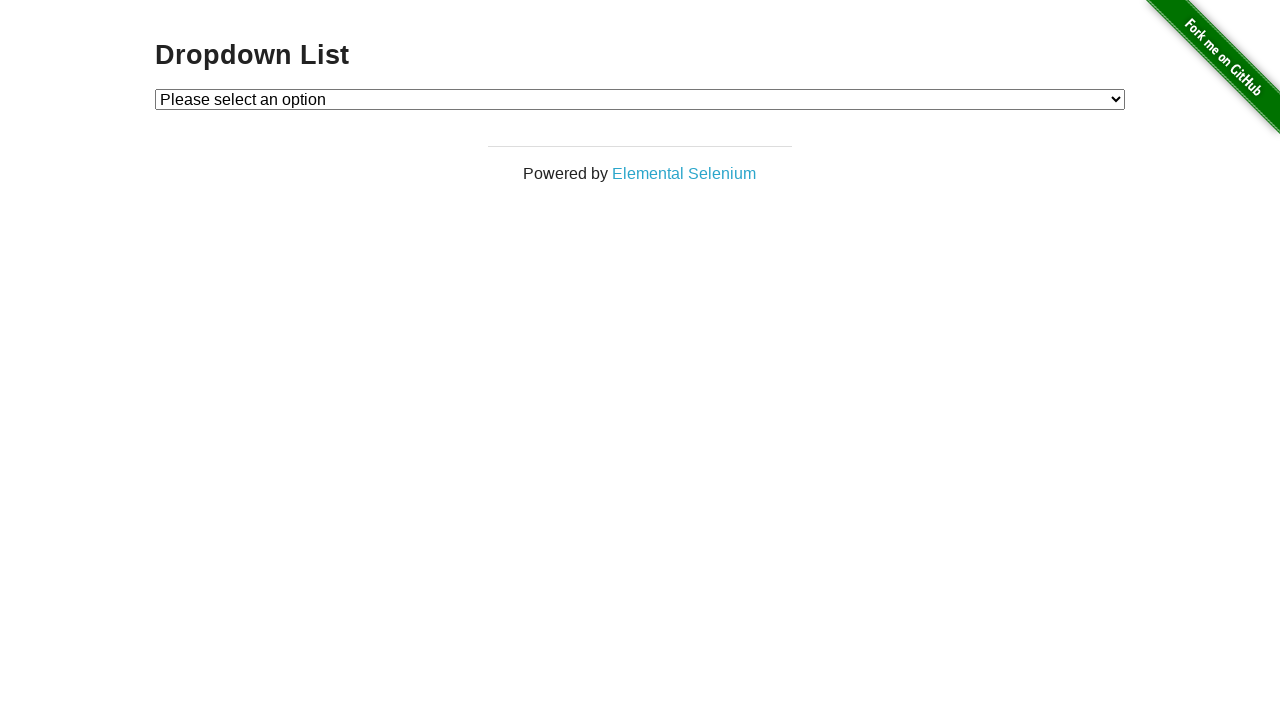

Selected 'Option 1' from dropdown on #dropdown
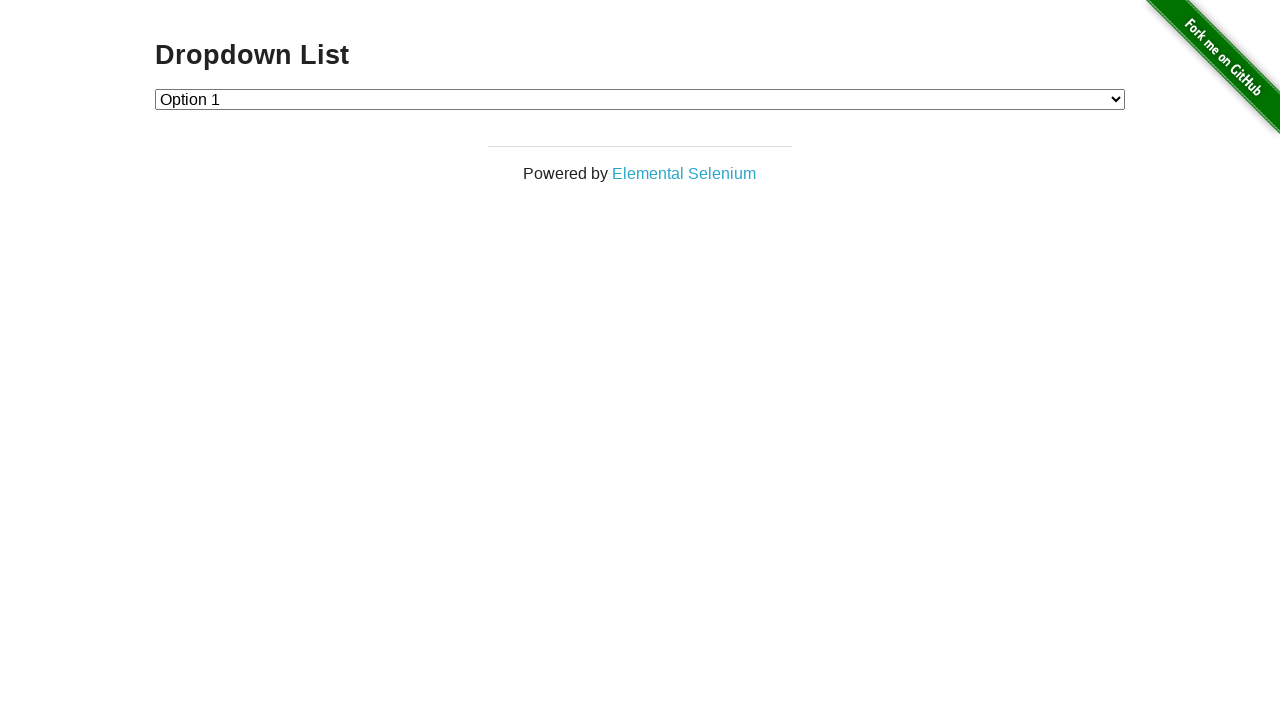

Retrieved selected dropdown value
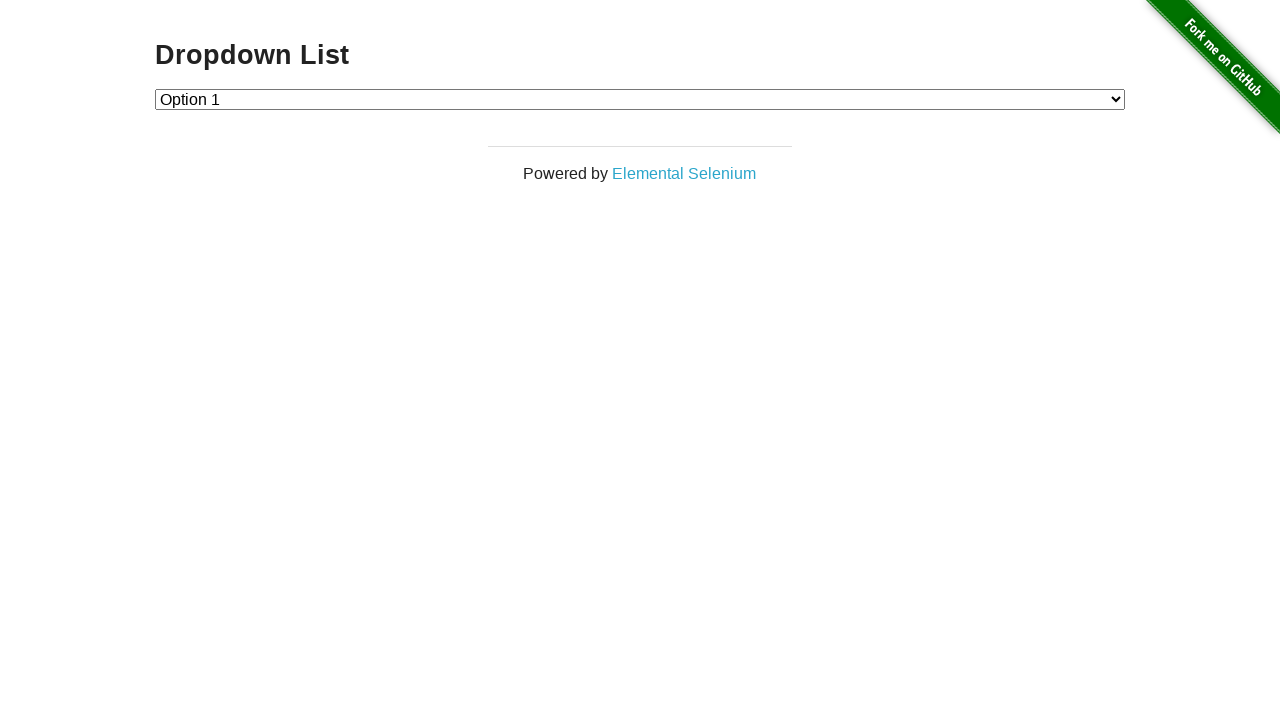

Verified dropdown selection is correct (value='1')
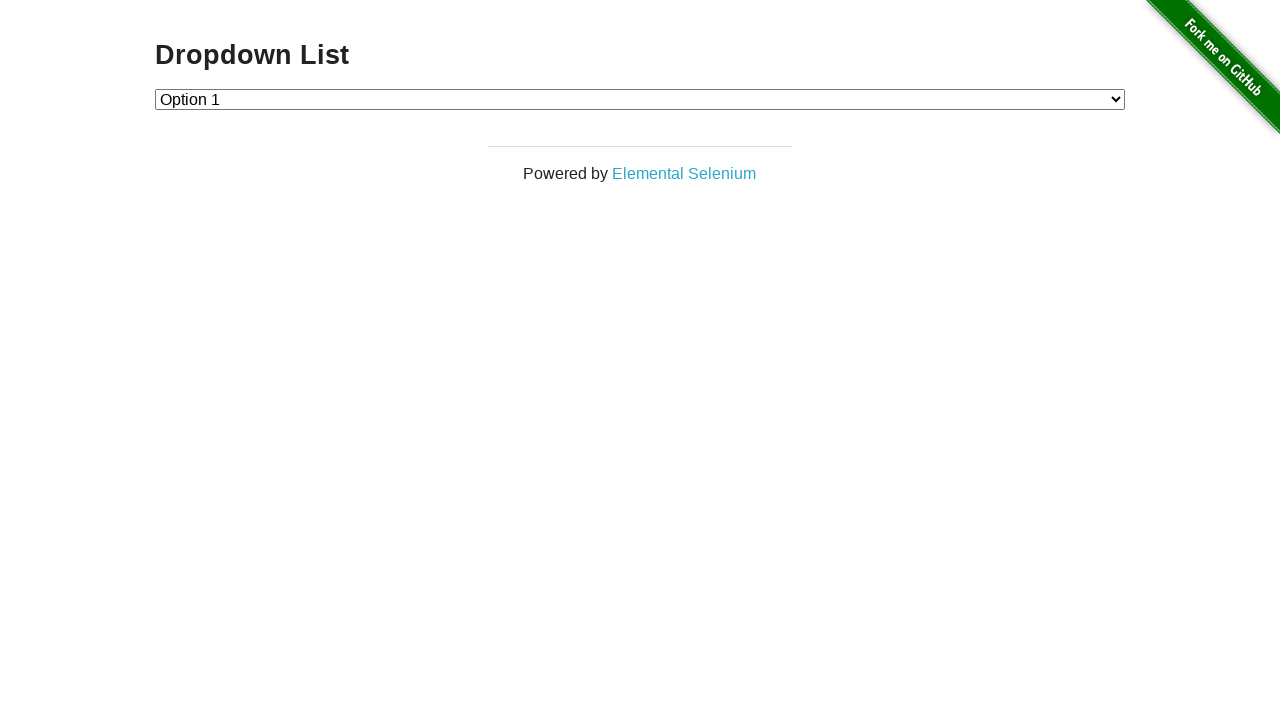

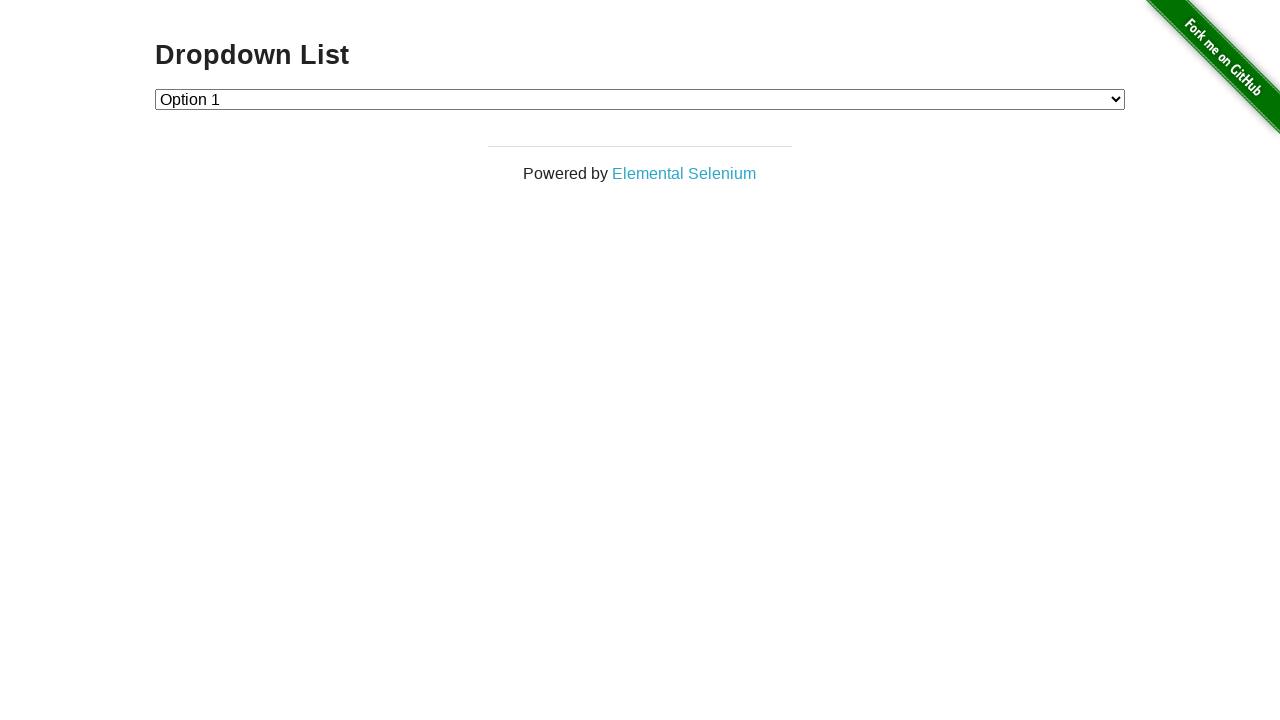